Tests scrolling functionality by navigating to W3Schools website and scrolling a specific element into view using JavaScript scroll behavior

Starting URL: https://www.w3schools.com/

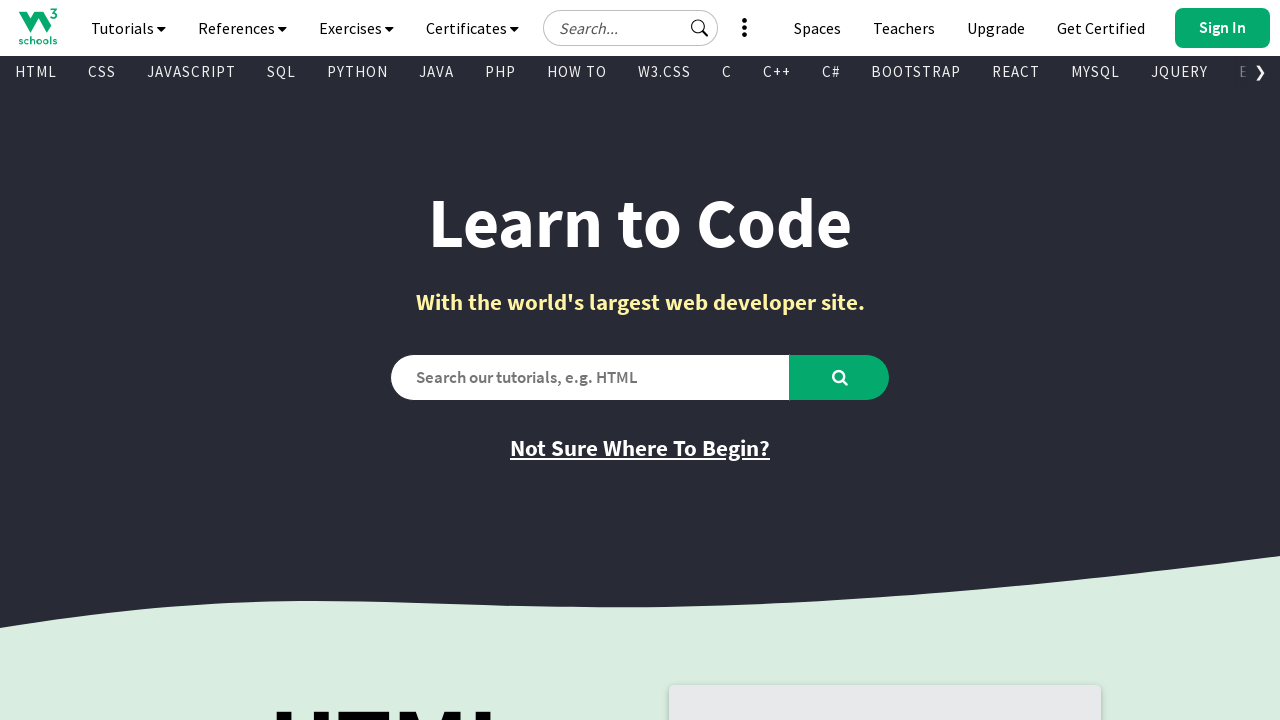

Waited for page DOM content to fully load
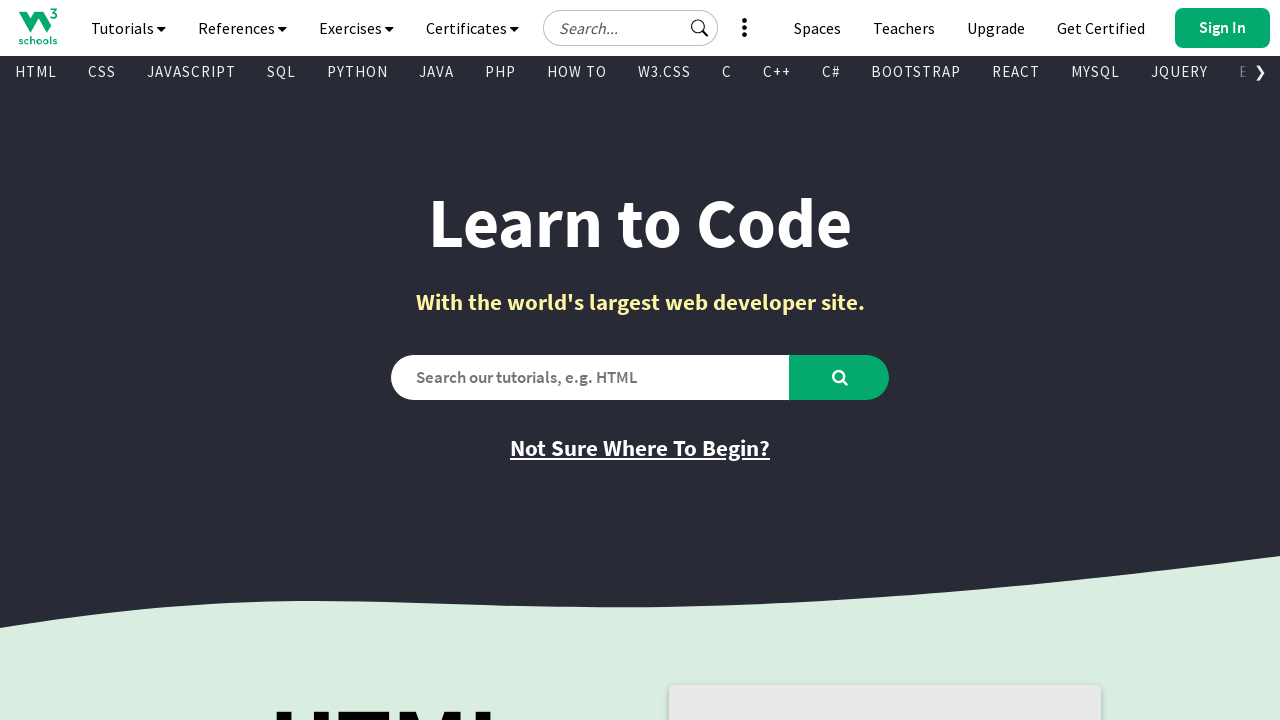

Located the target element (second div with padding:24px style)
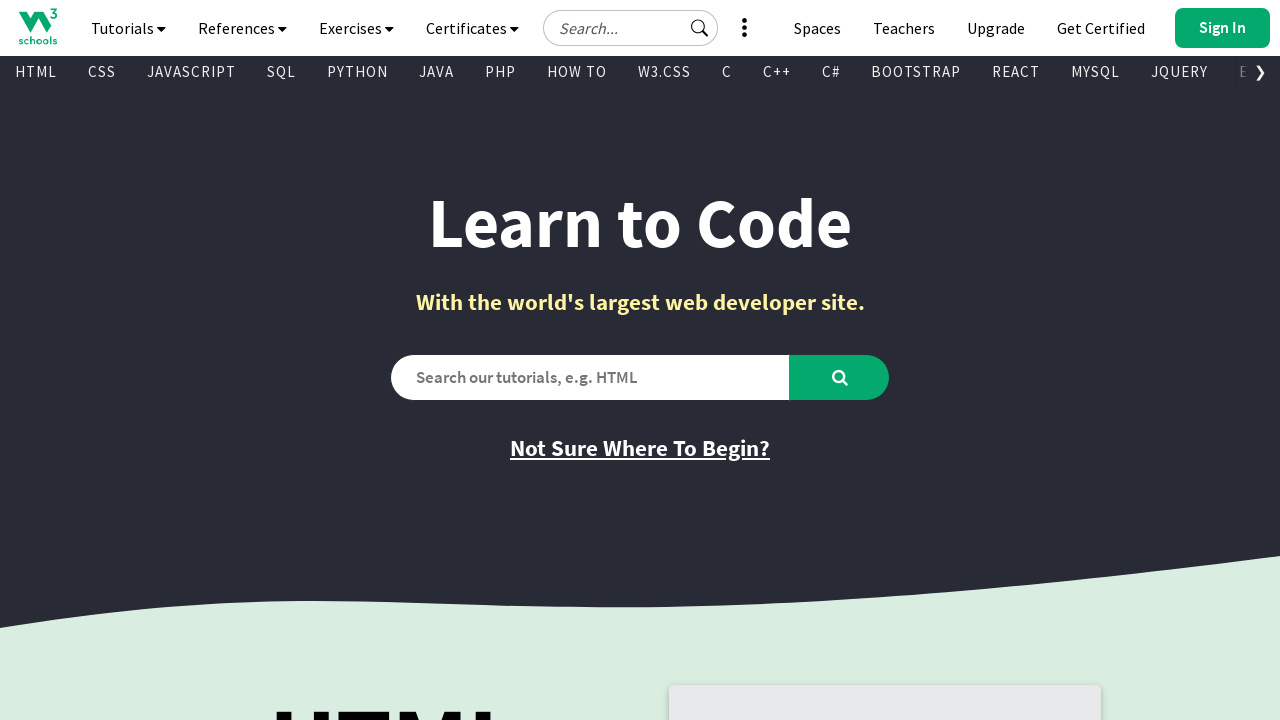

Scrolled the target element into view using JavaScript scroll behavior
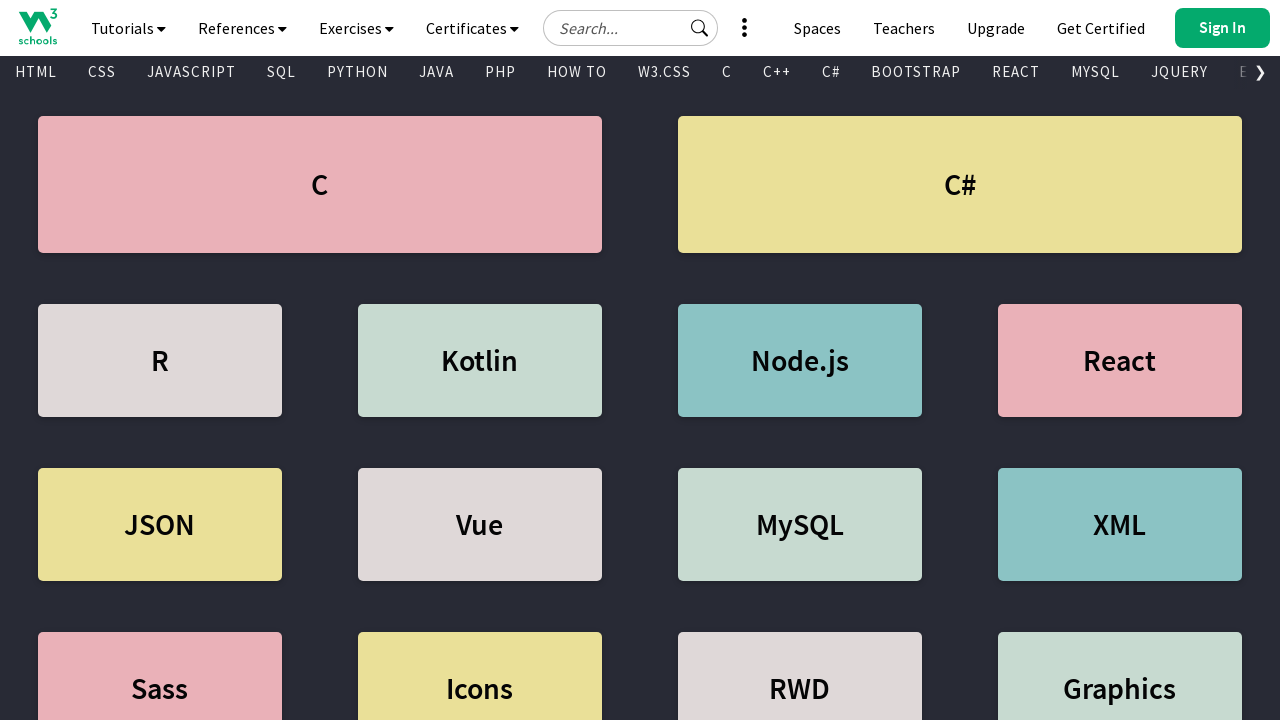

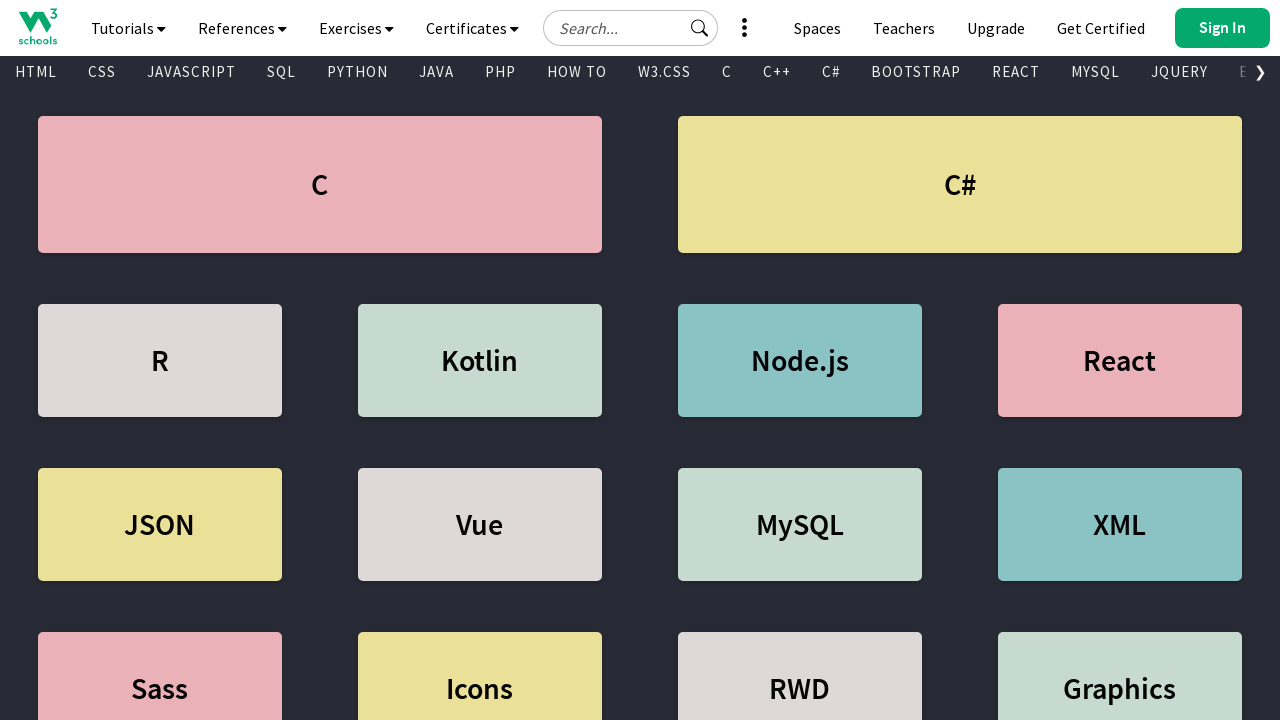